Tests clicking a link that opens a new window, switching focus to the new window, verifying content, closing it, and switching back to the parent window

Starting URL: https://the-internet.herokuapp.com/windows

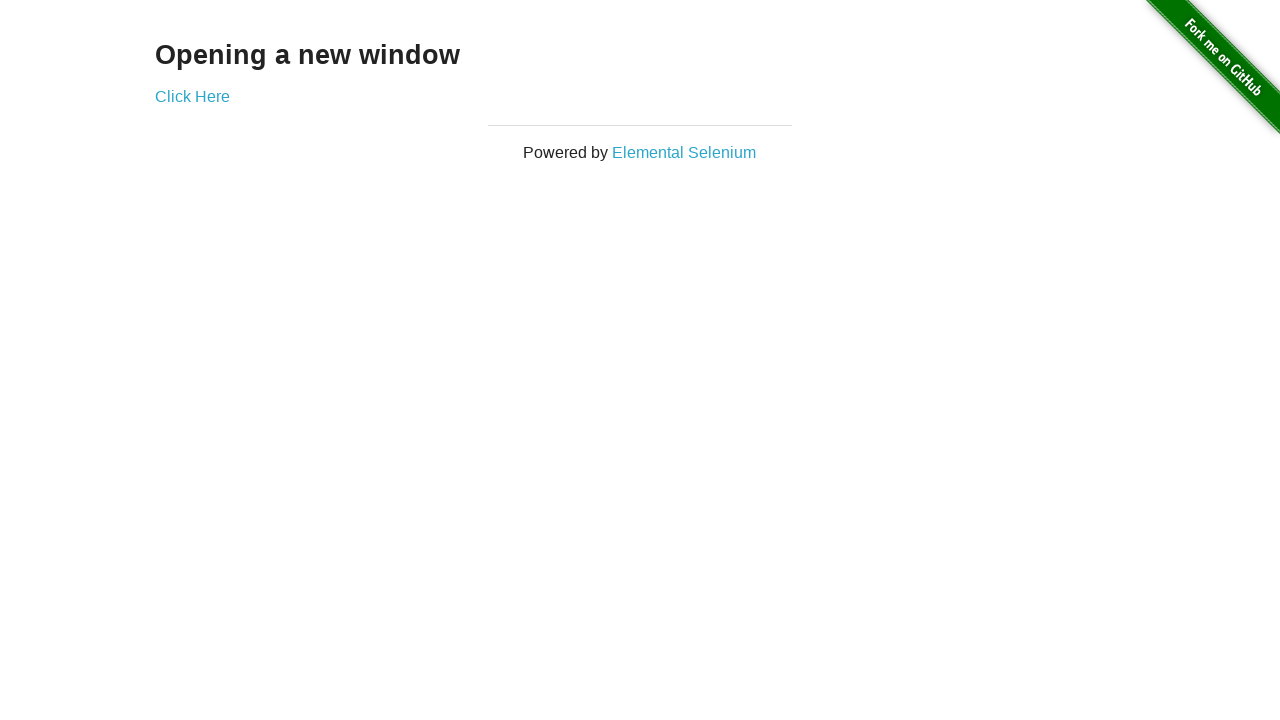

Clicked 'Click Here' link to open new window at (192, 96) on xpath=//a[contains(text(),'Click Here')]
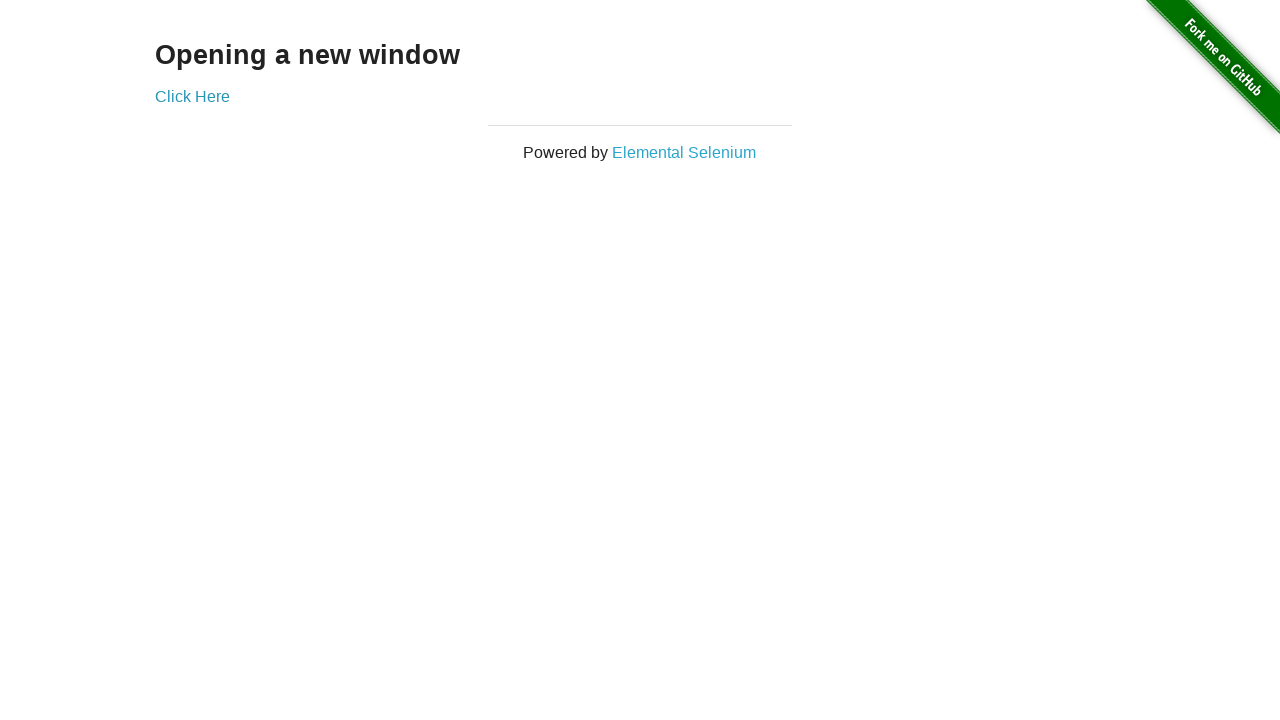

New window opened and loaded
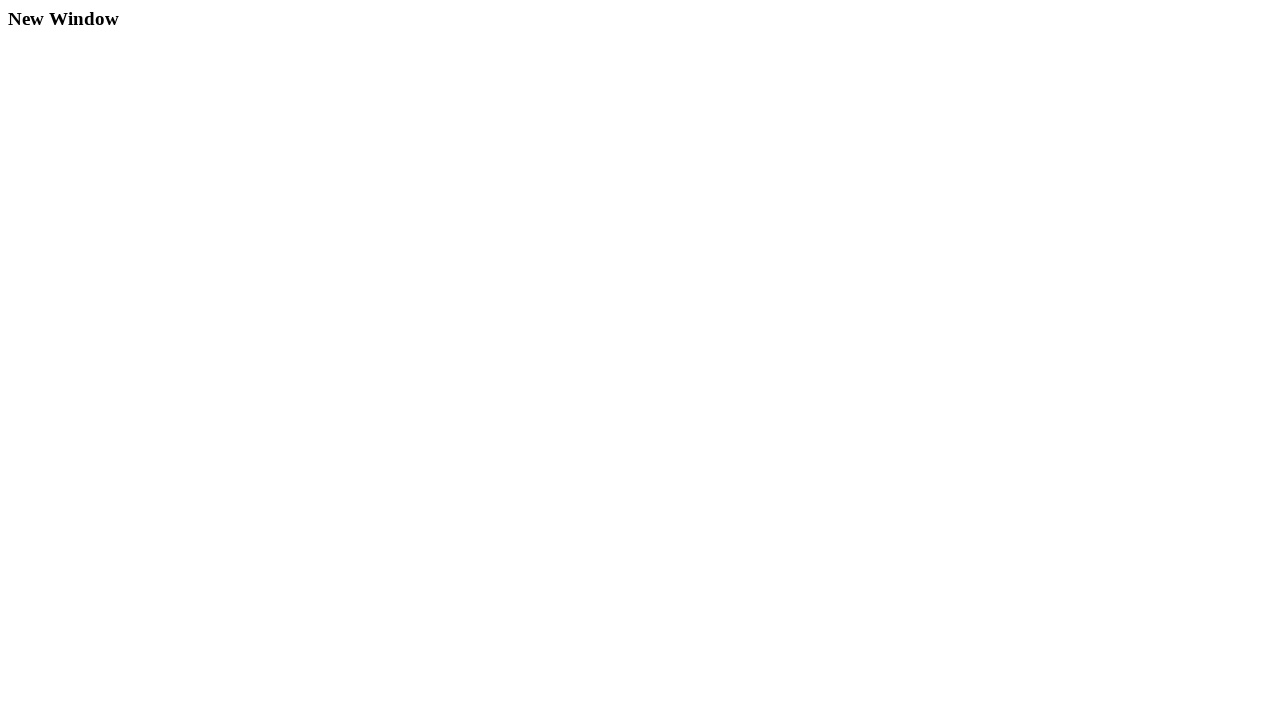

Verified 'New Window' text is visible in new window
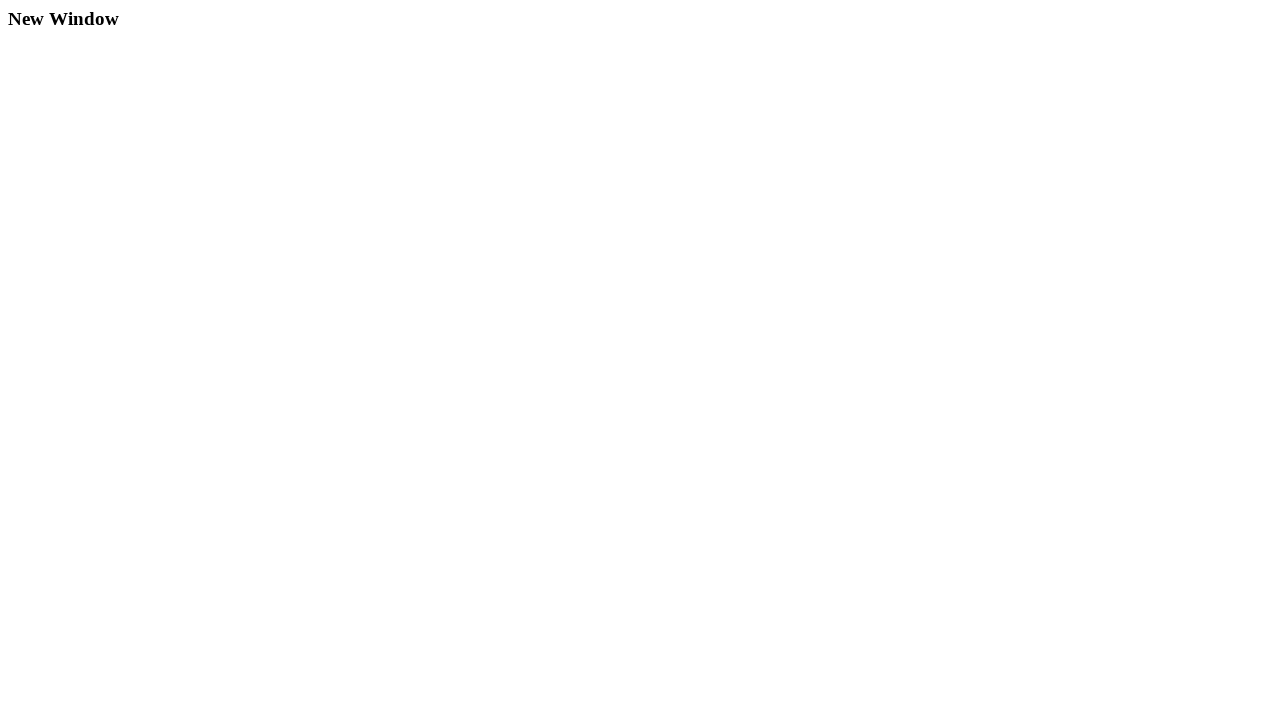

Closed the new window
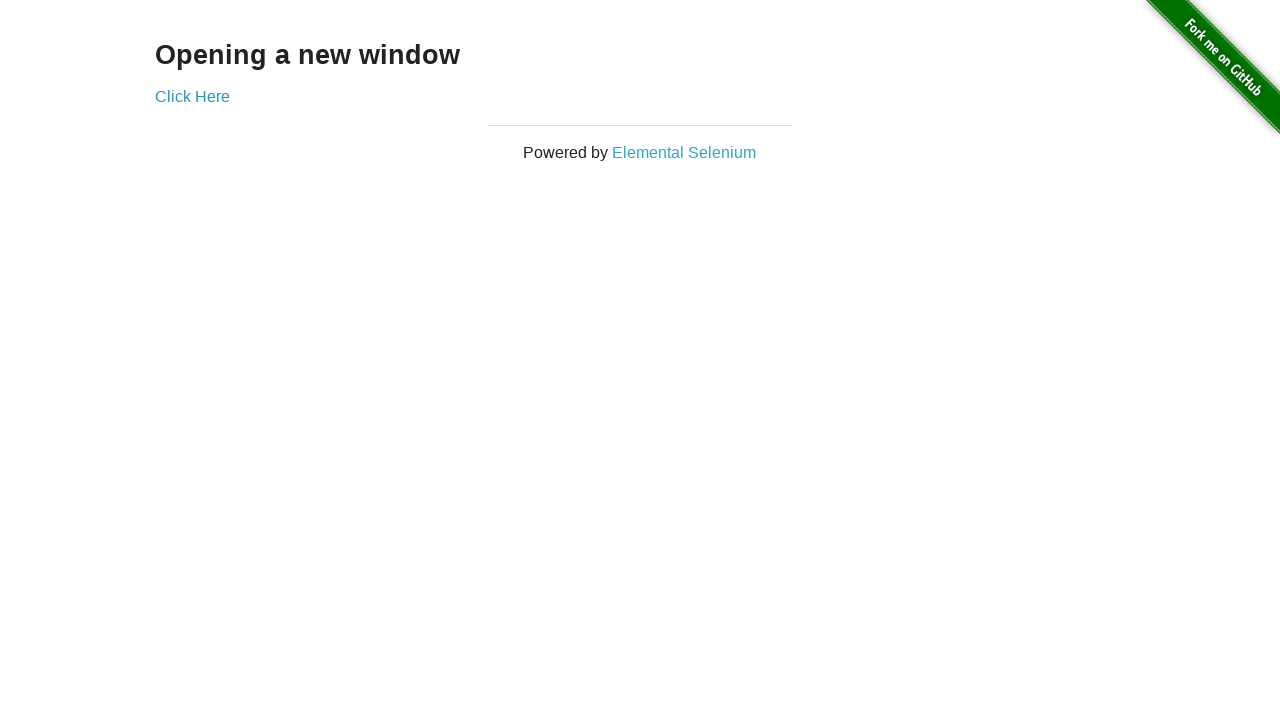

Brought parent window back to focus
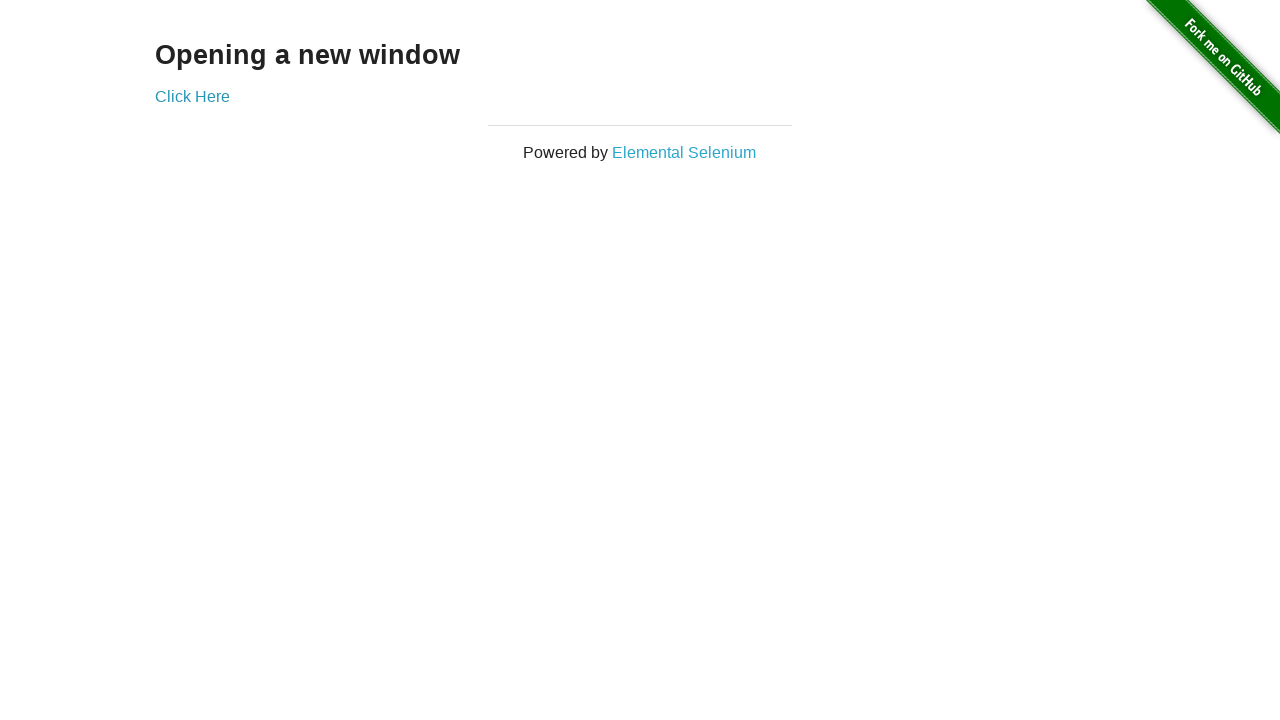

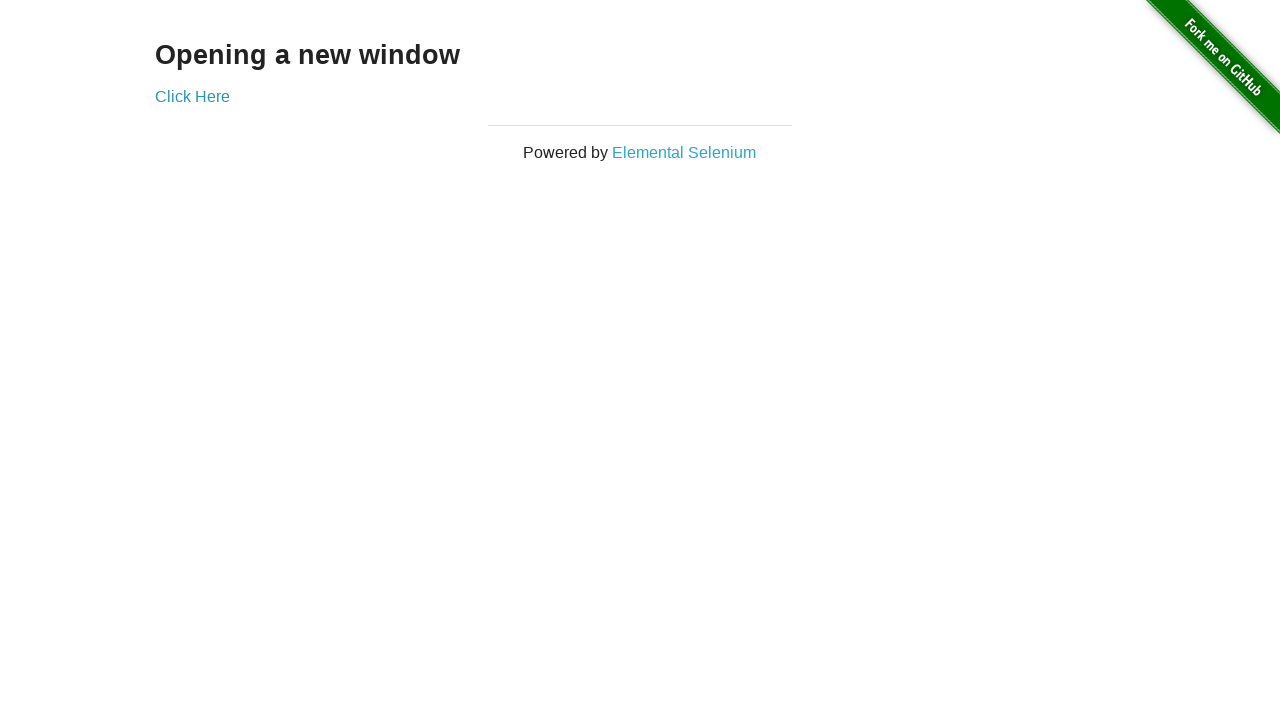